Tests calculator multiplication functionality by clicking 2 × 3 and verifying the result equals 6

Starting URL: https://testpages.eviltester.com/styled/apps/calculator.html

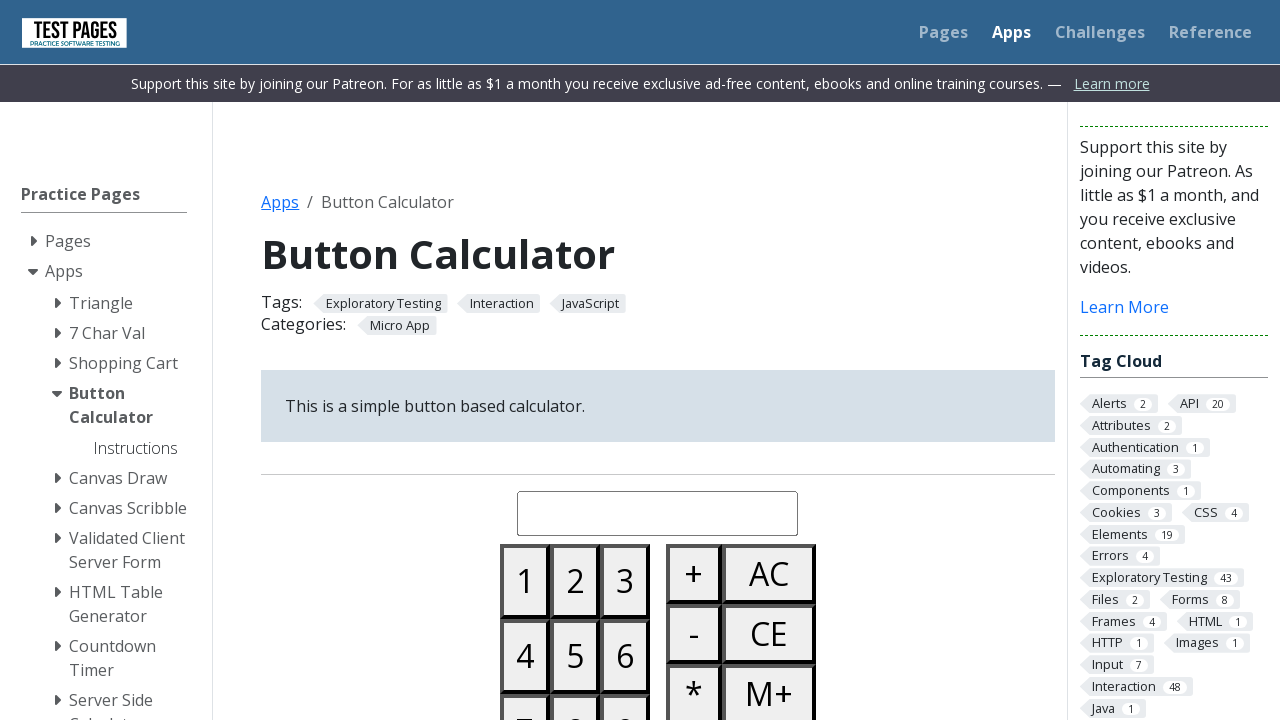

Clicked button 2 on calculator at (575, 581) on #button02
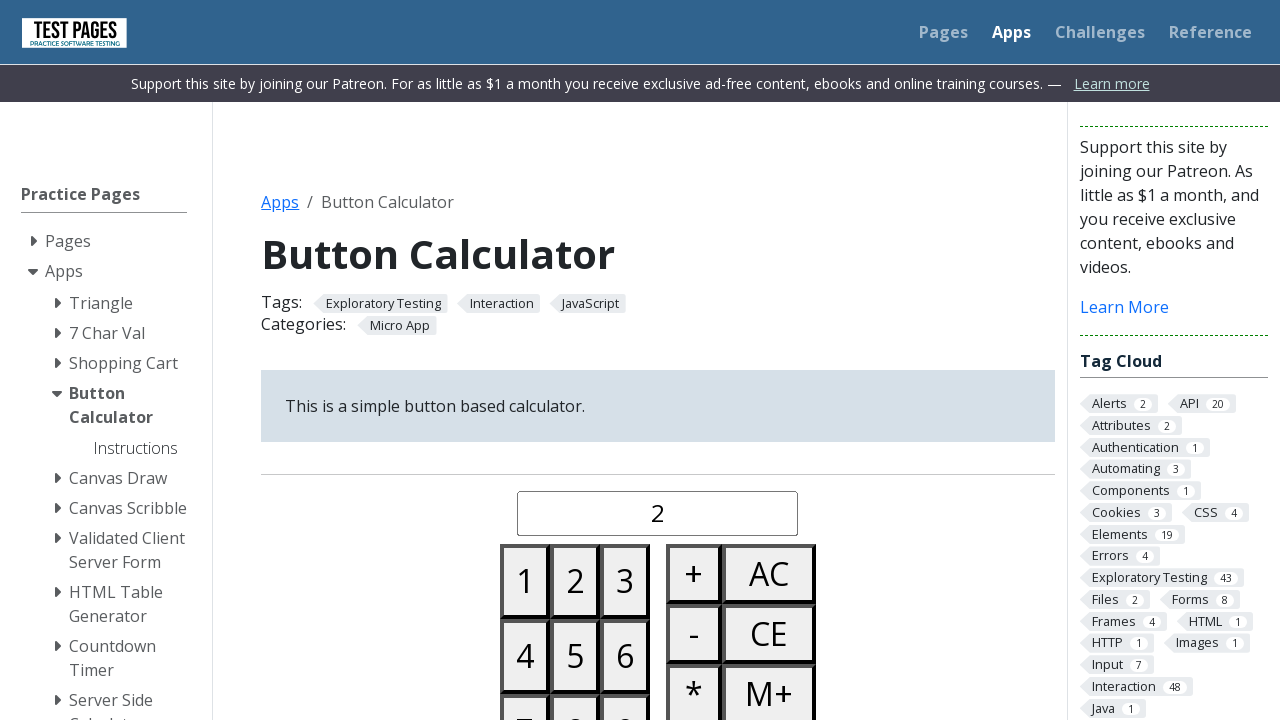

Clicked multiply button at (694, 690) on #buttonmultiply
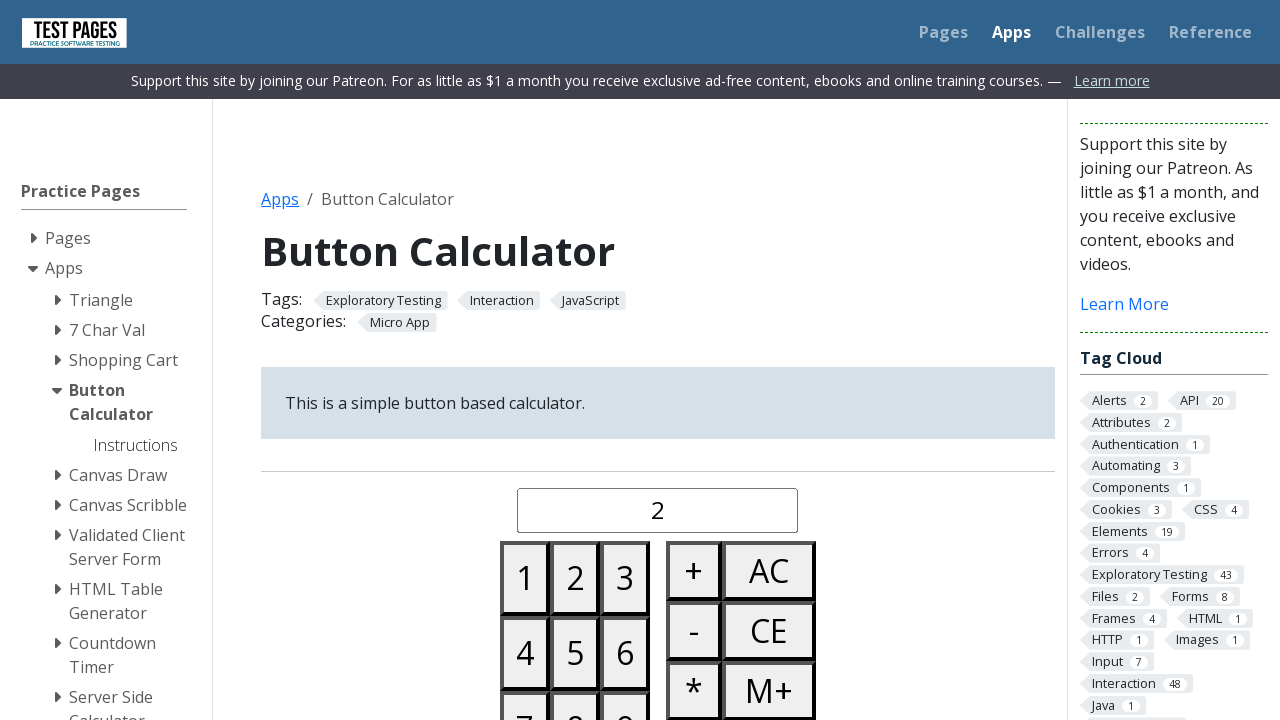

Clicked button 3 on calculator at (625, 578) on #button03
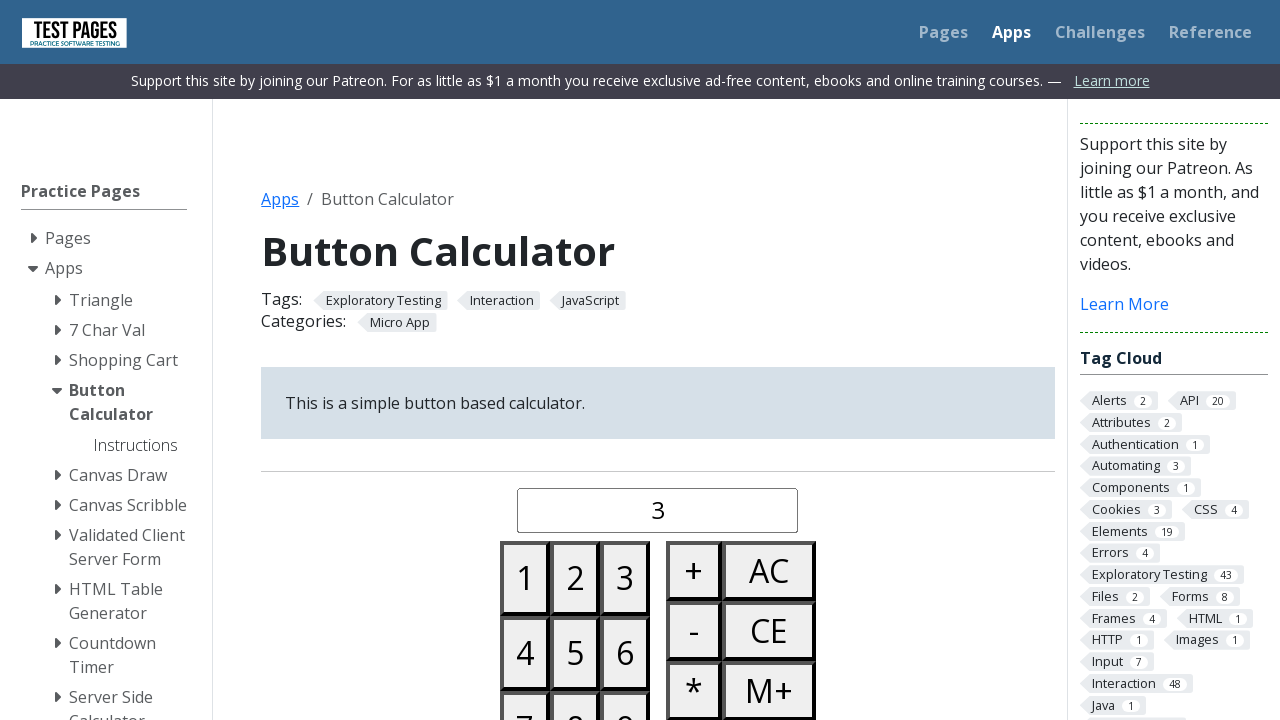

Clicked equals button to compute result at (694, 360) on #buttonequals
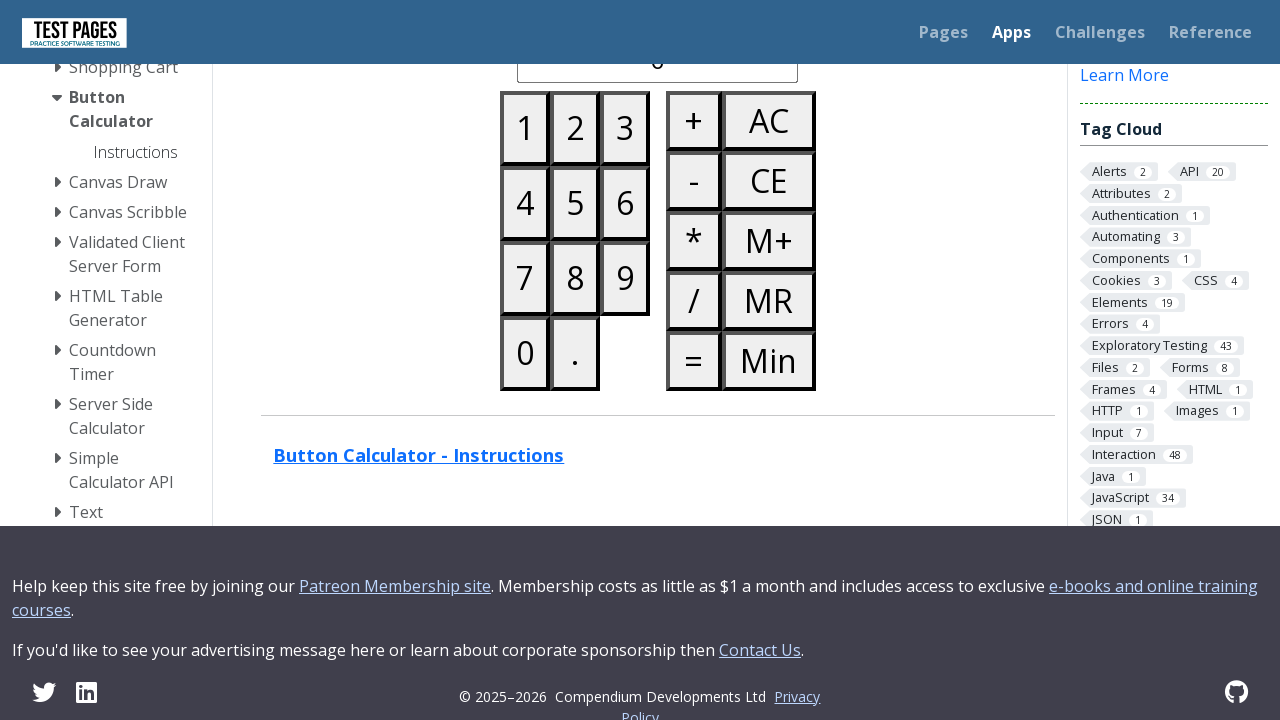

Verified that 2 × 3 equals 6
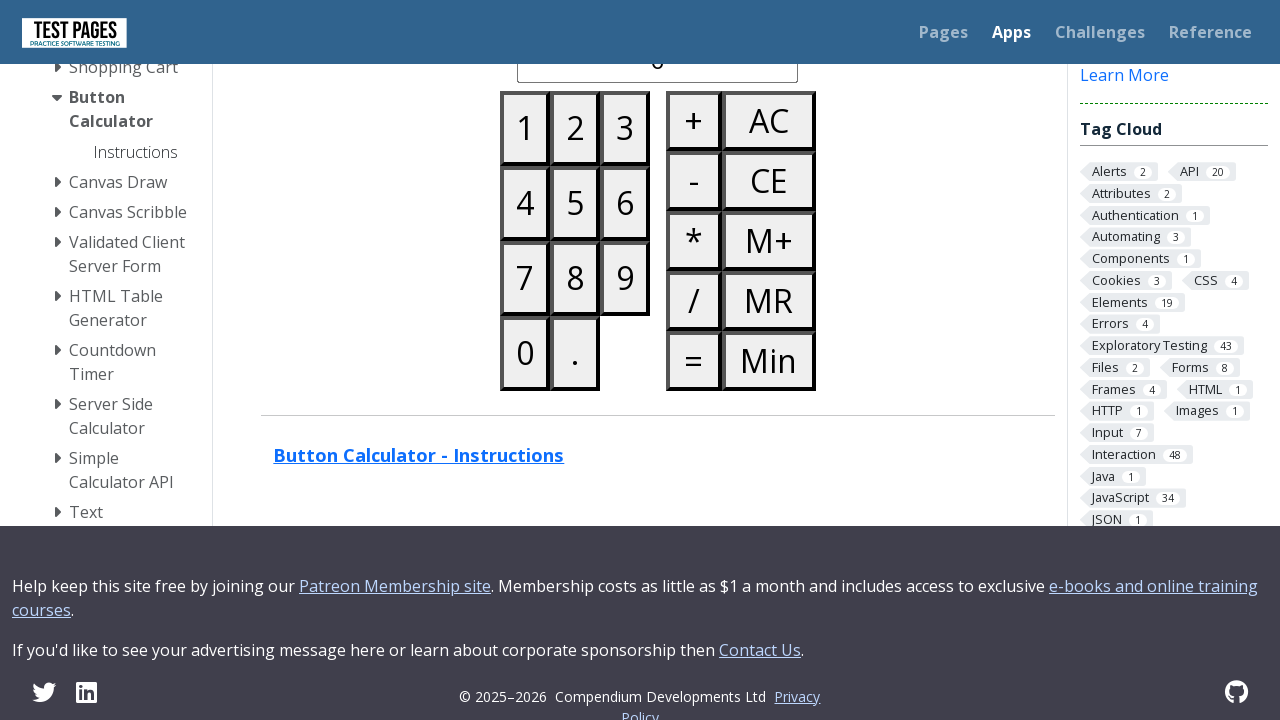

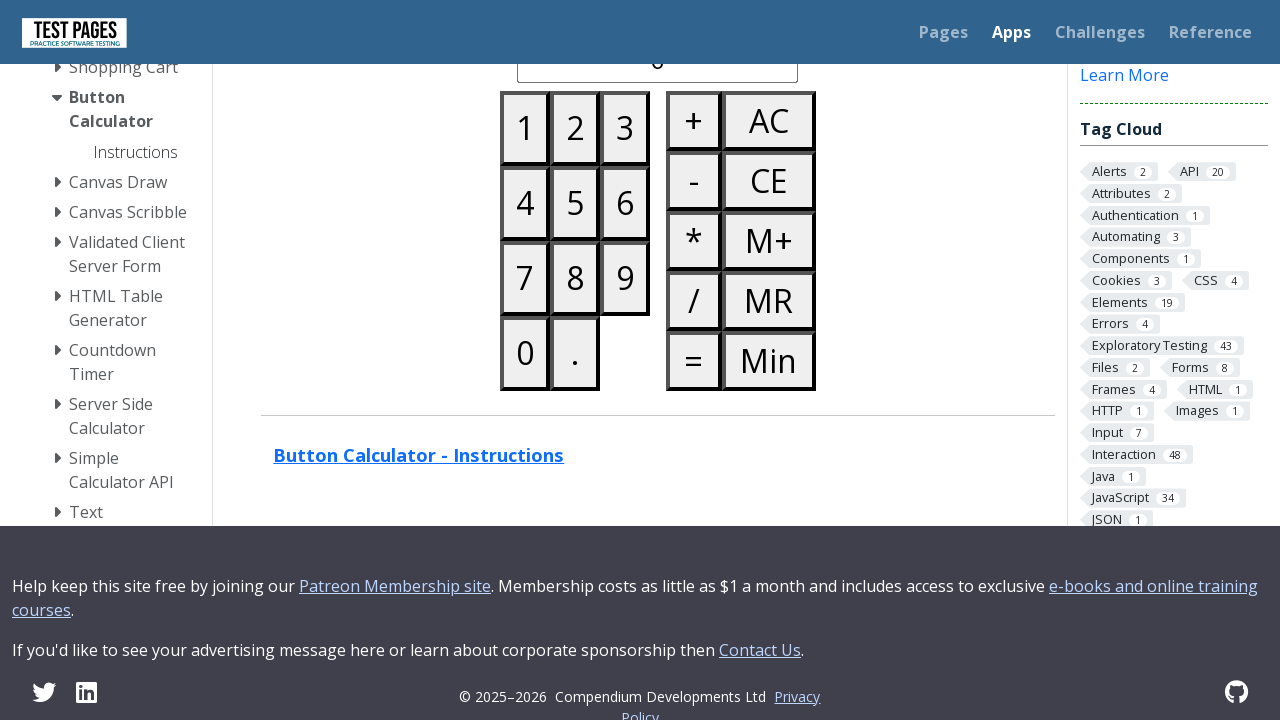